Tests pressing the ENTER key on the Key Presses page and verifies the result text displays the correct key pressed

Starting URL: https://the-internet.herokuapp.com/key_presses

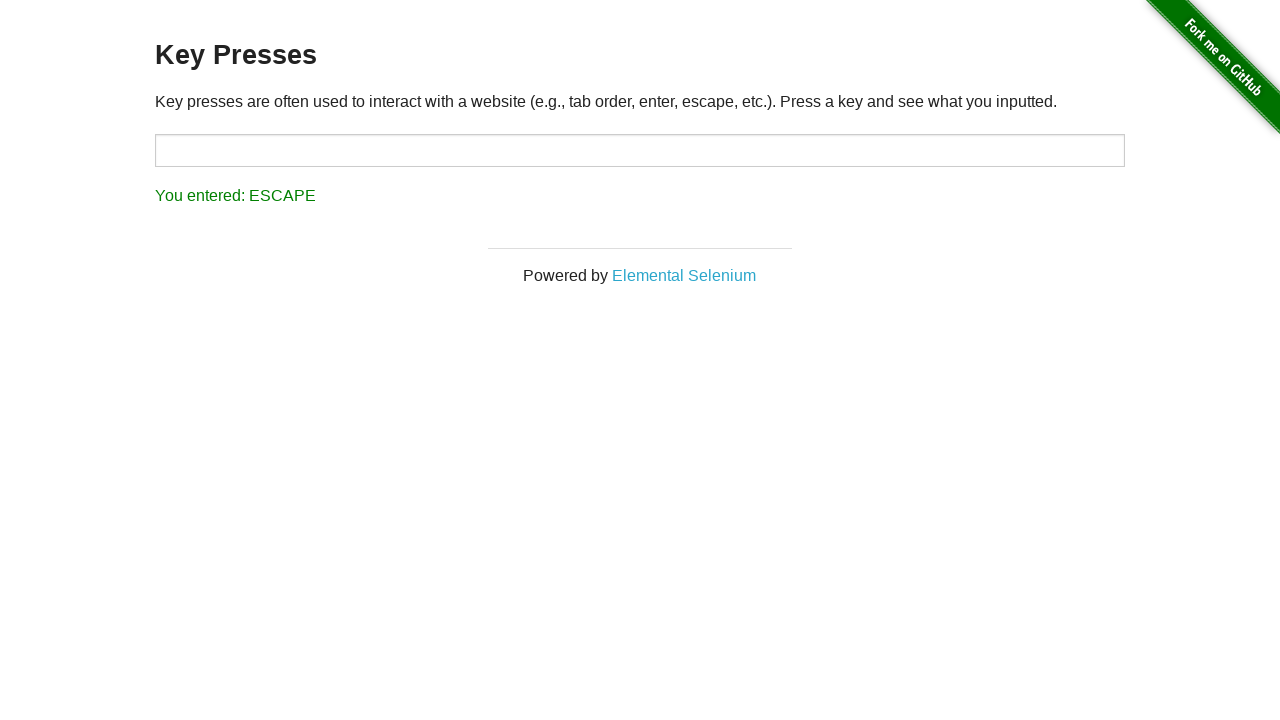

Navigated to Key Presses page
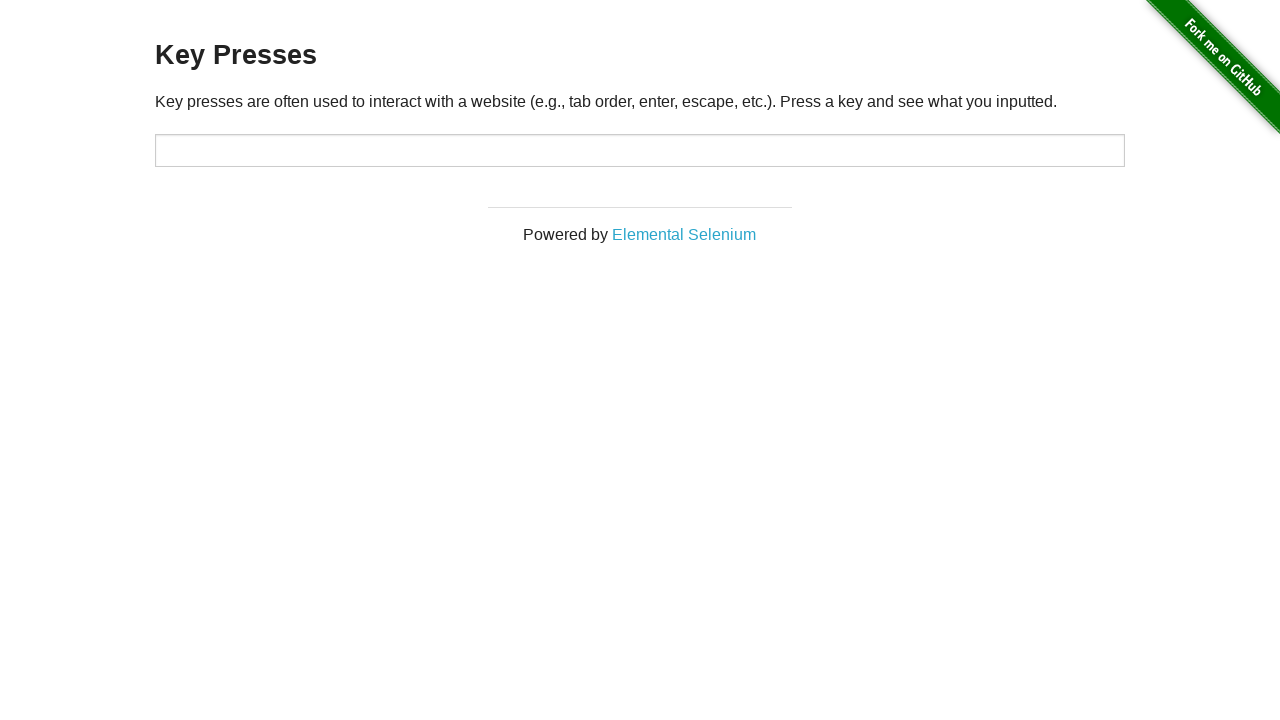

Pressed ENTER key
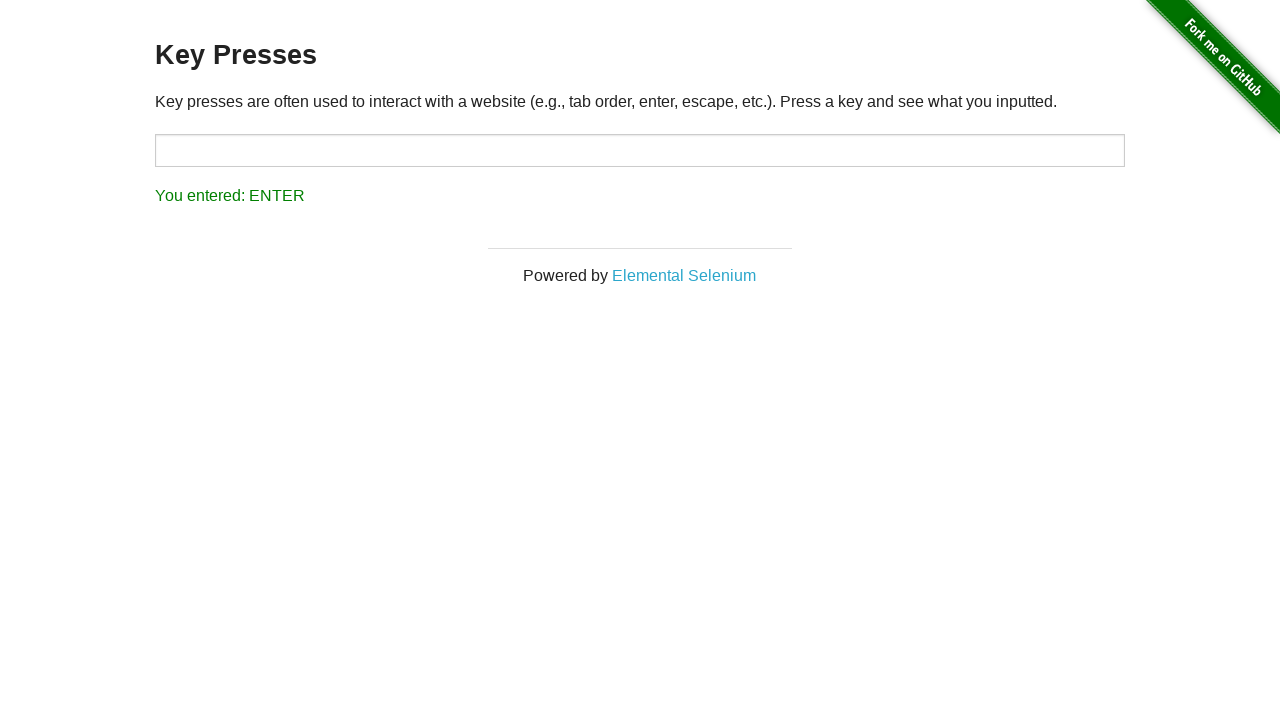

Result element appeared on the page
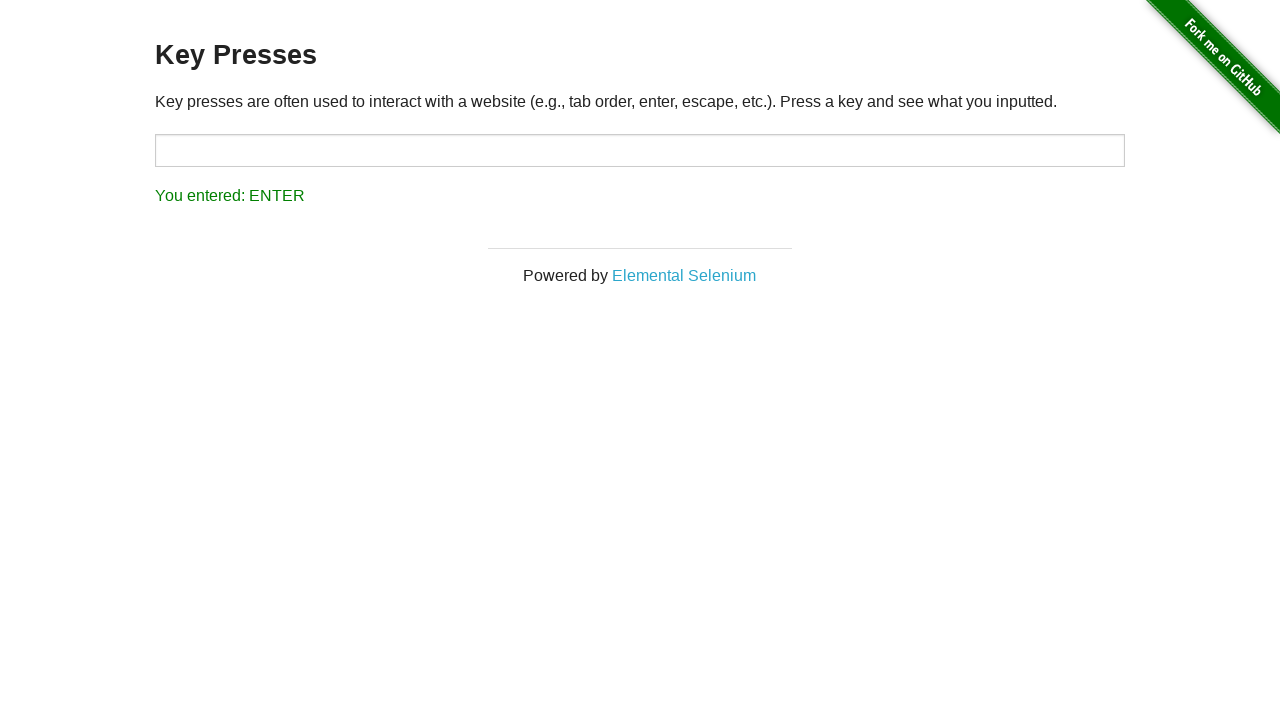

Retrieved result text from element
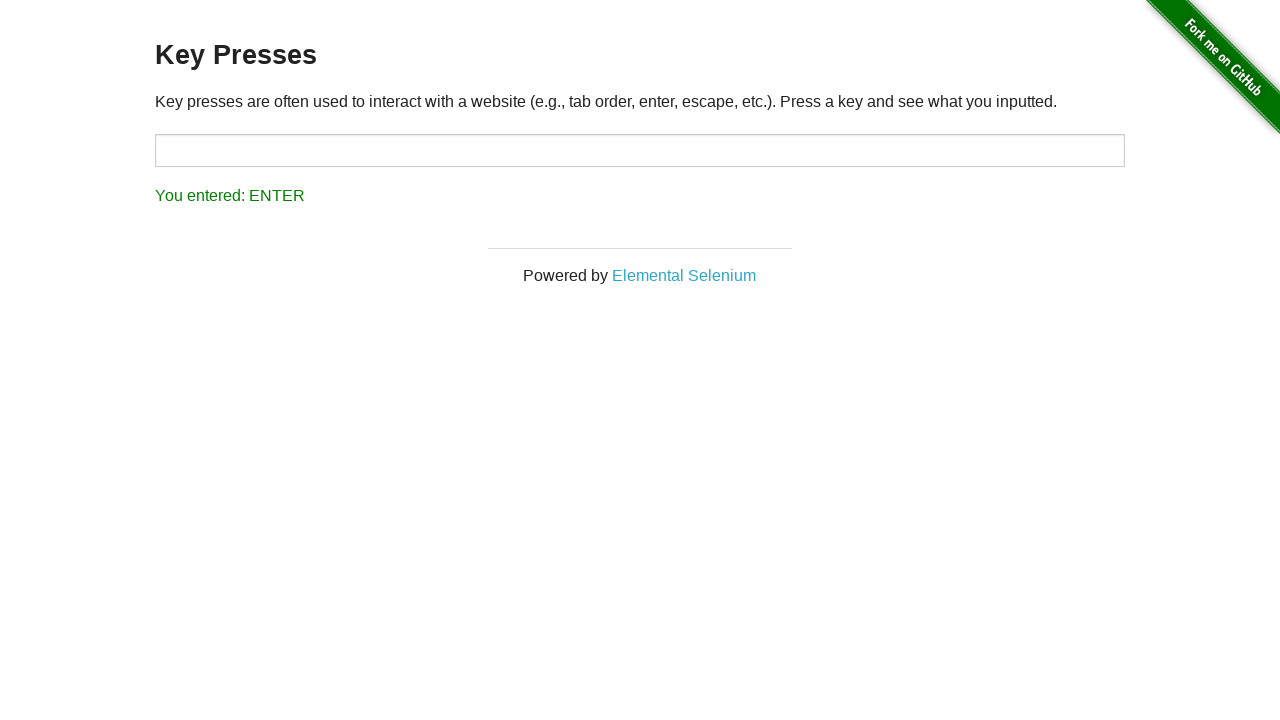

Verified result text displays 'You entered: ENTER'
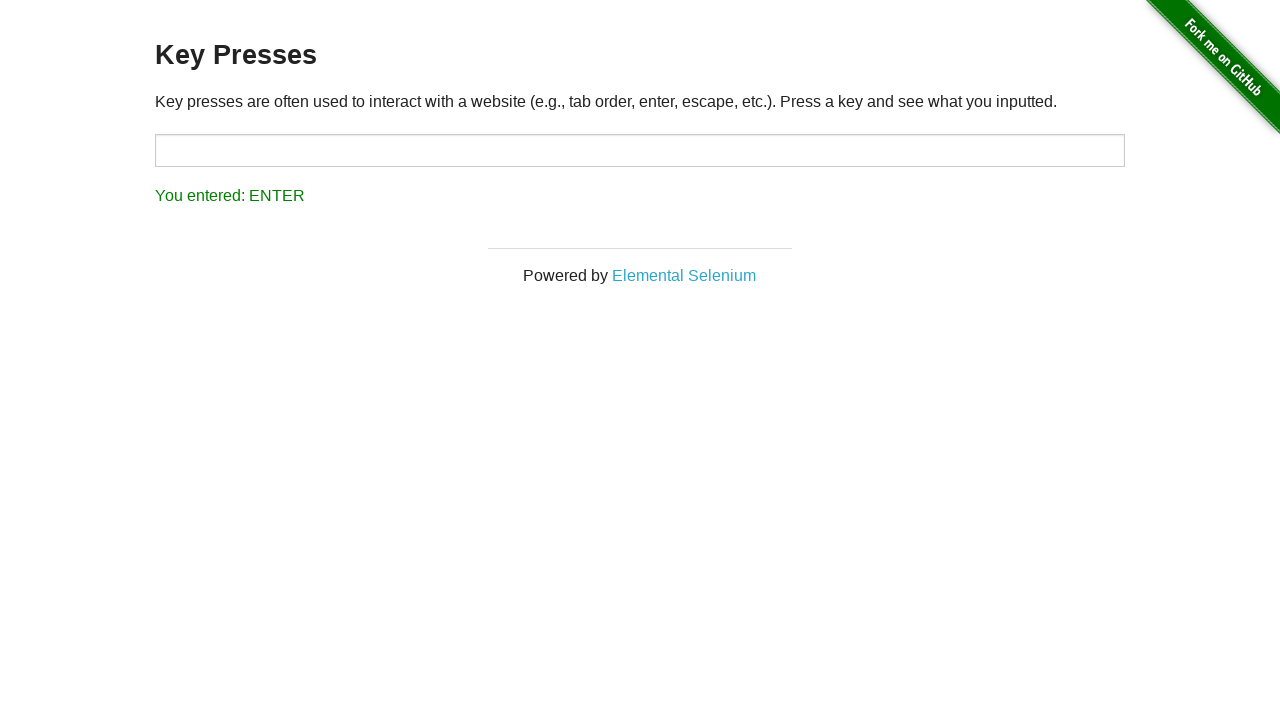

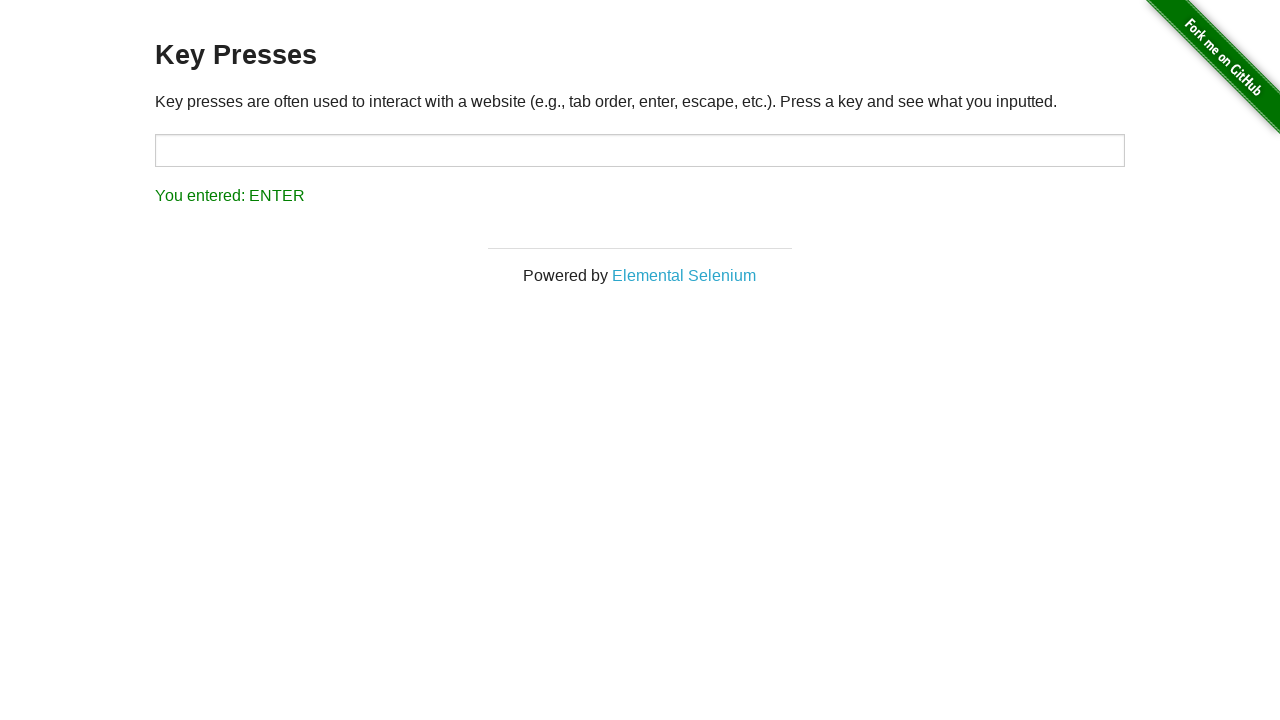